Tests iframe handling by verifying the page heading contains "Editor", switching to an iframe to clear and fill a textbox, then switching back to verify an element is visible on the main page.

Starting URL: https://the-internet.herokuapp.com/iframe

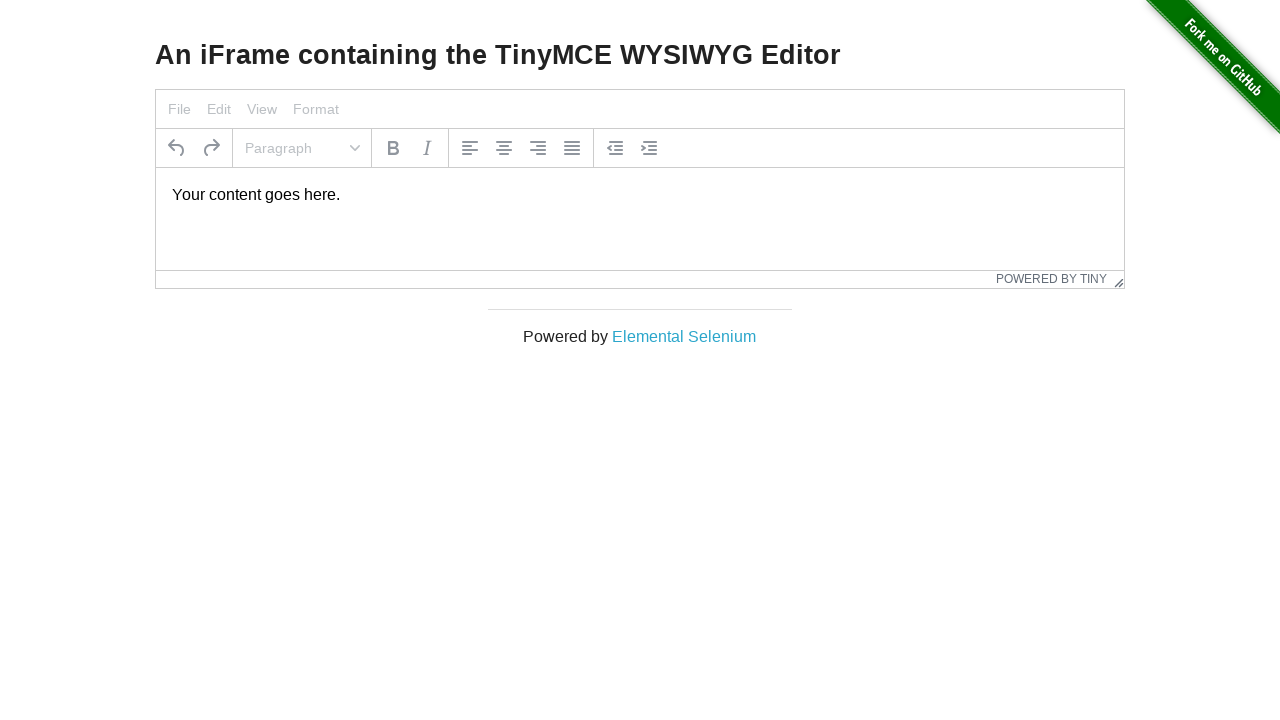

Waited for page heading to be visible
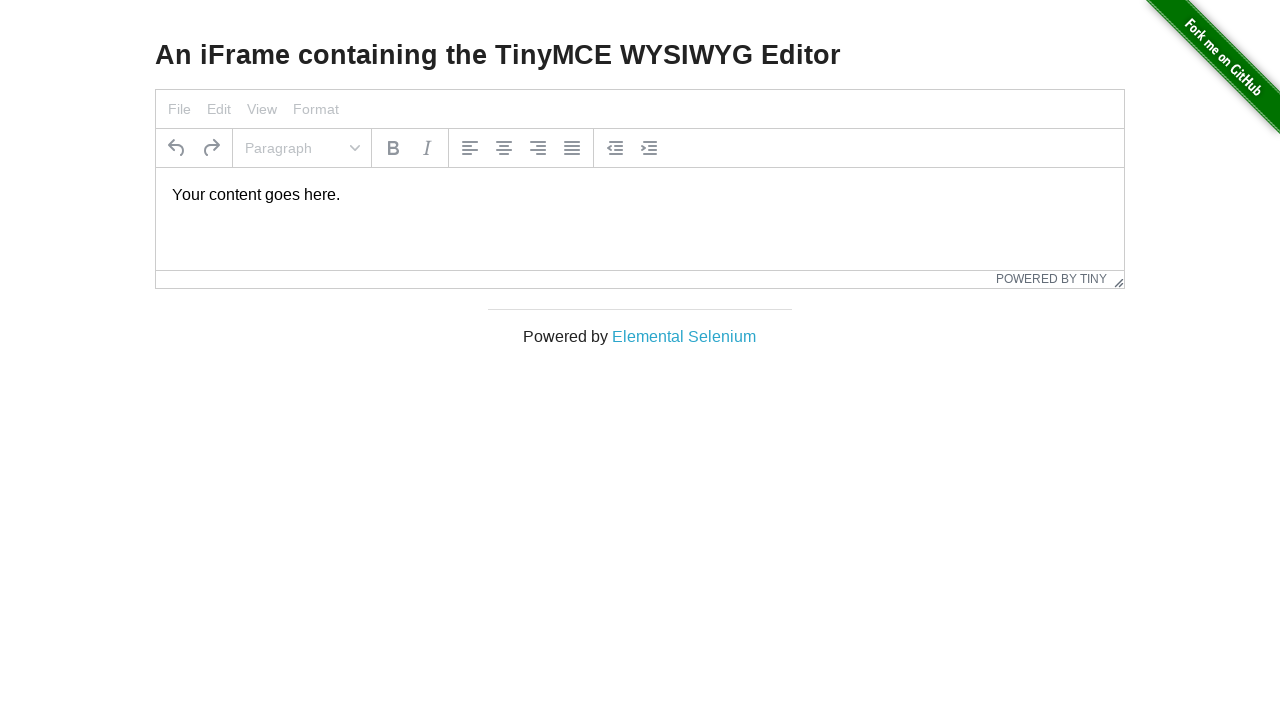

Verified page heading contains 'Editor'
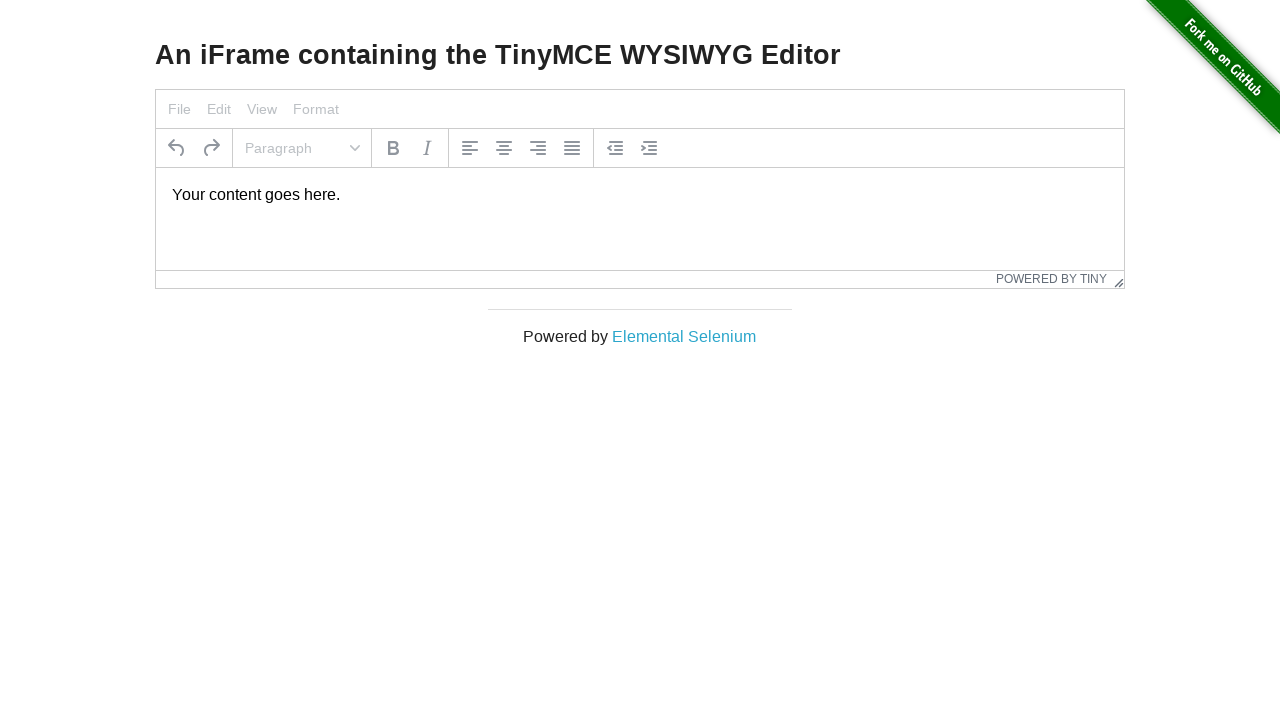

Selected iframe with TinyMCE editor
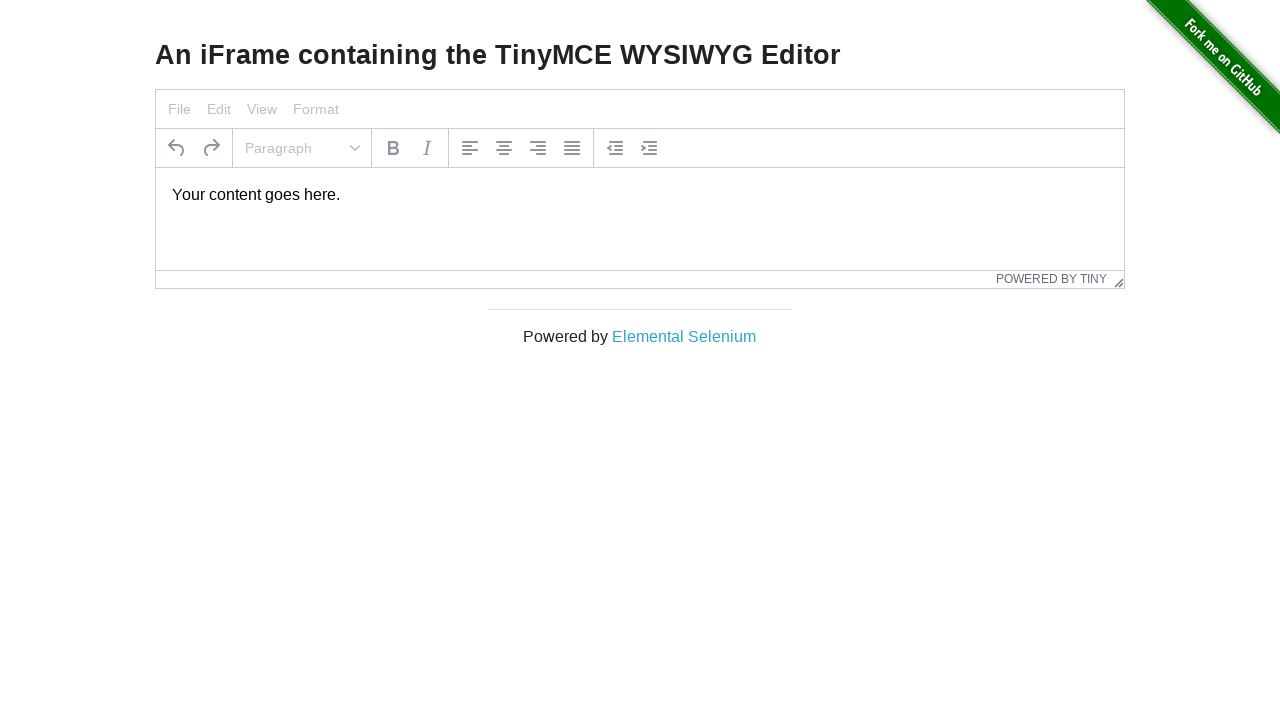

Clicked textbox inside iframe at (640, 195) on iframe#mce_0_ifr >> internal:control=enter-frame >> body#tinymce
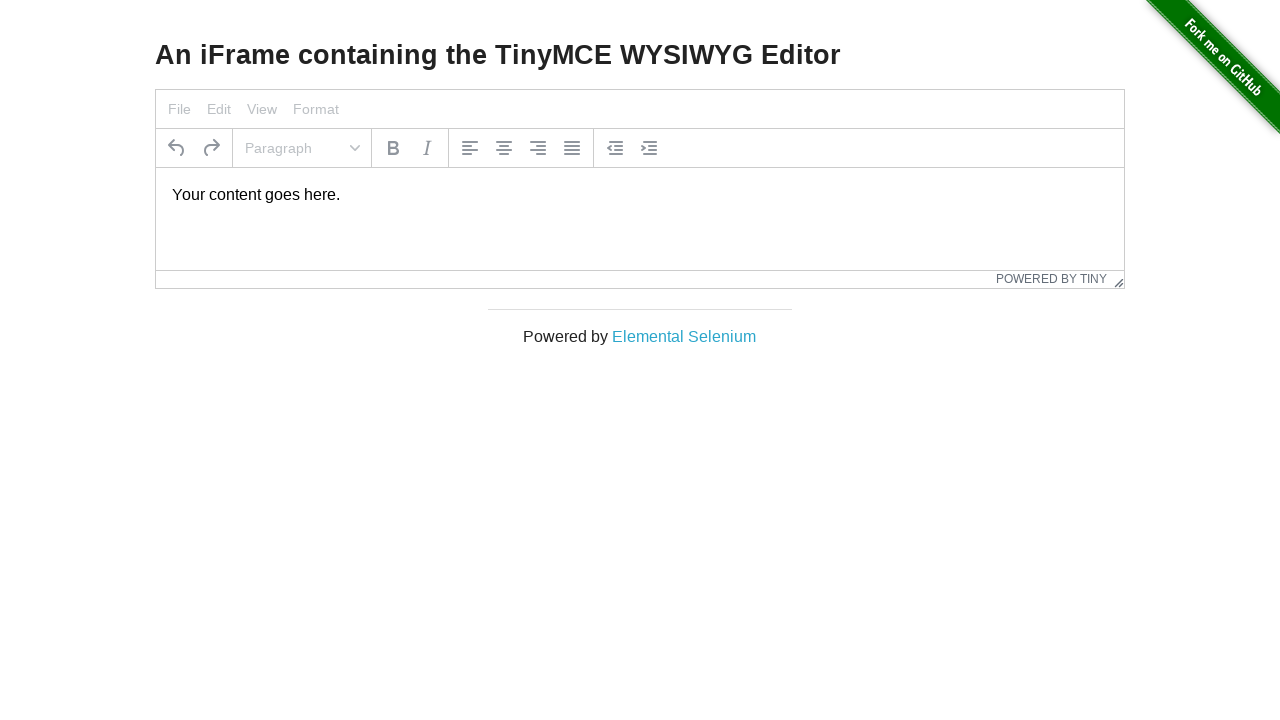

Selected all text in iframe textbox
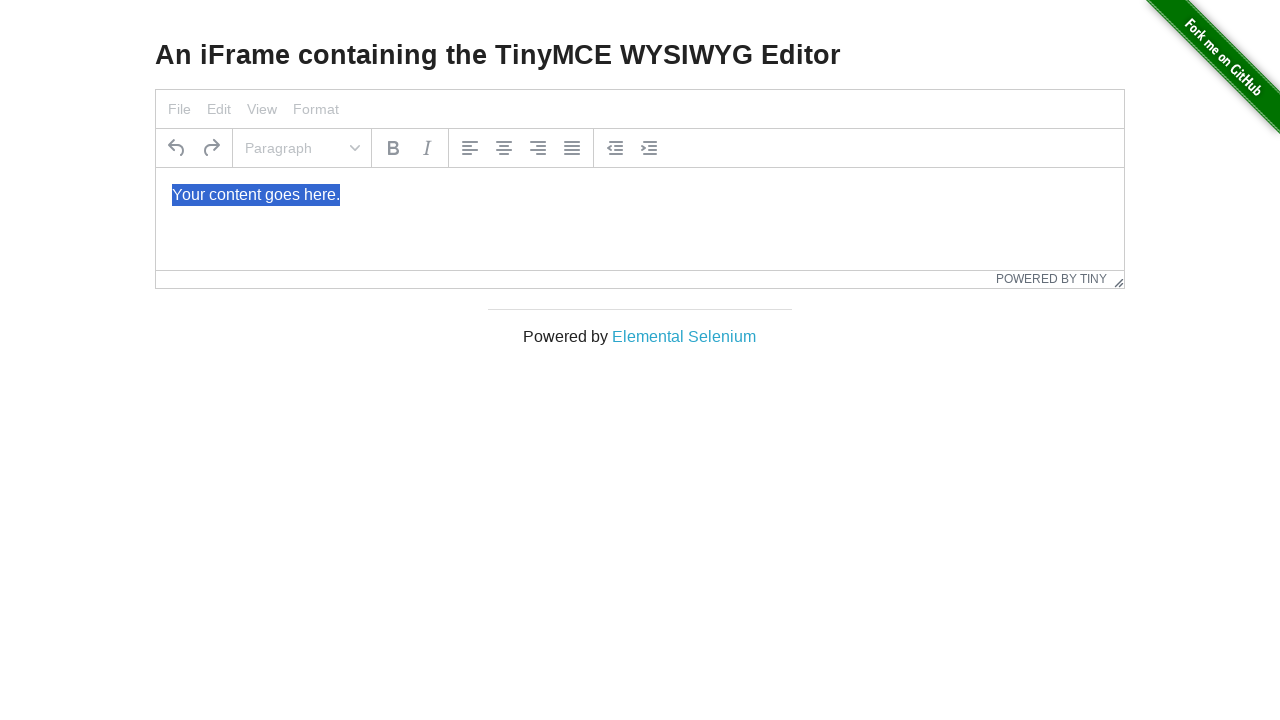

Cleared textbox content
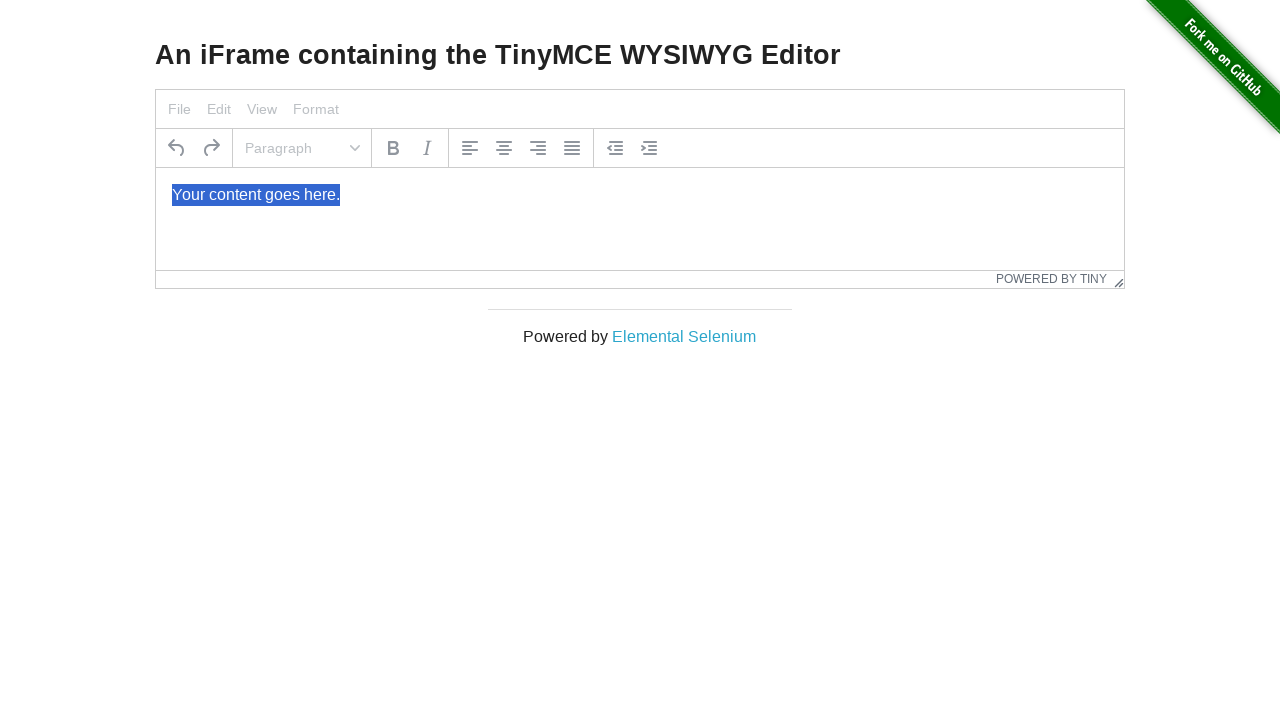

Typed Turkish text into iframe textbox on iframe#mce_0_ifr >> internal:control=enter-frame >> body#tinymce
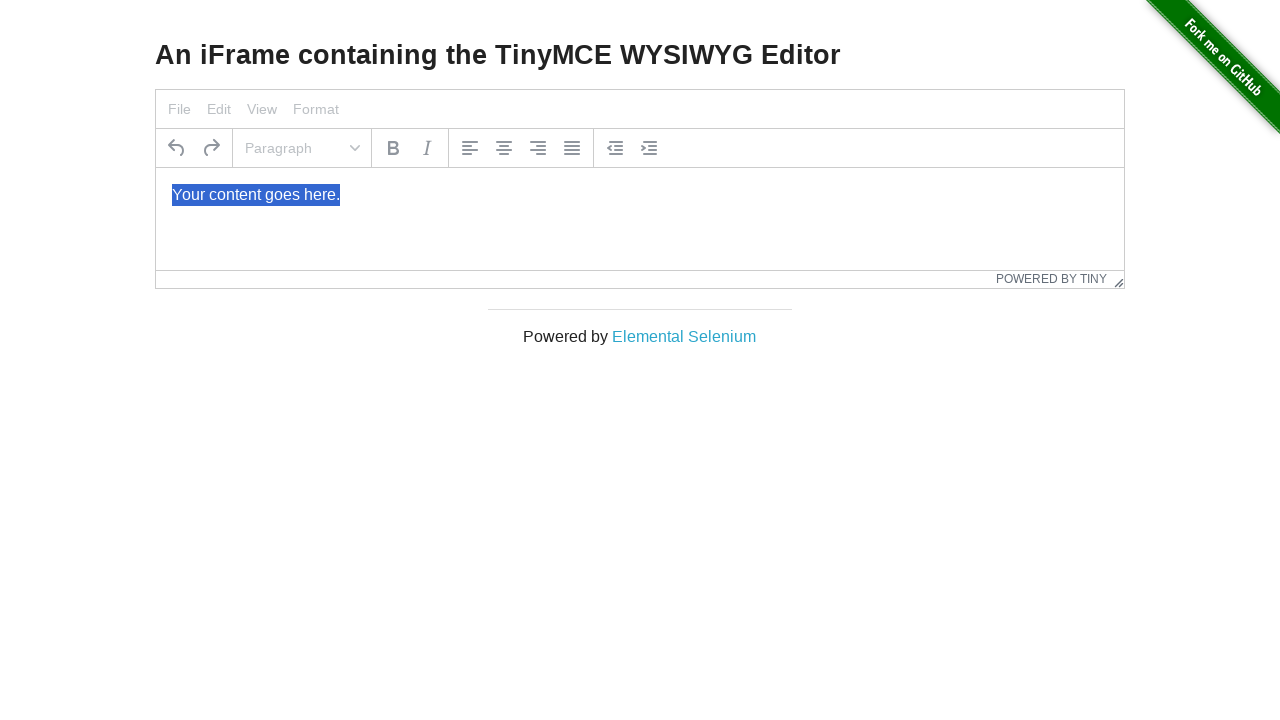

Located 'Elemental Selenium' link on main page
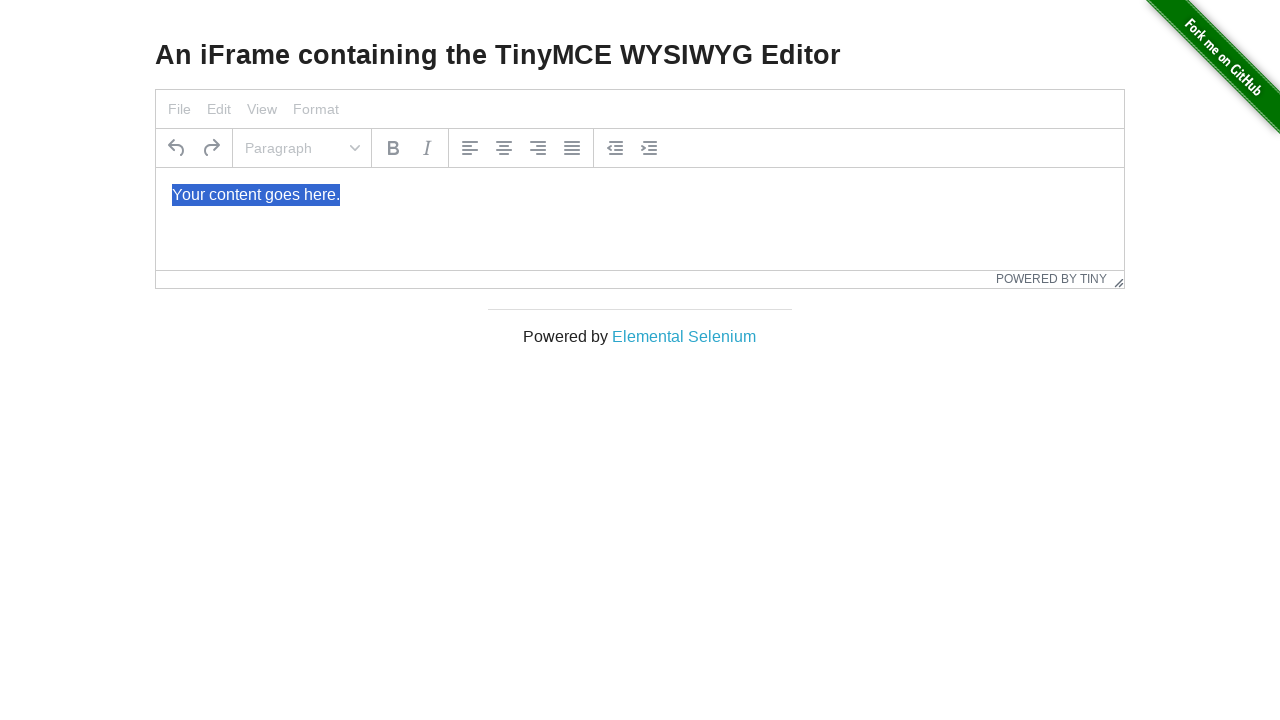

Verified 'Elemental Selenium' link is visible on main page
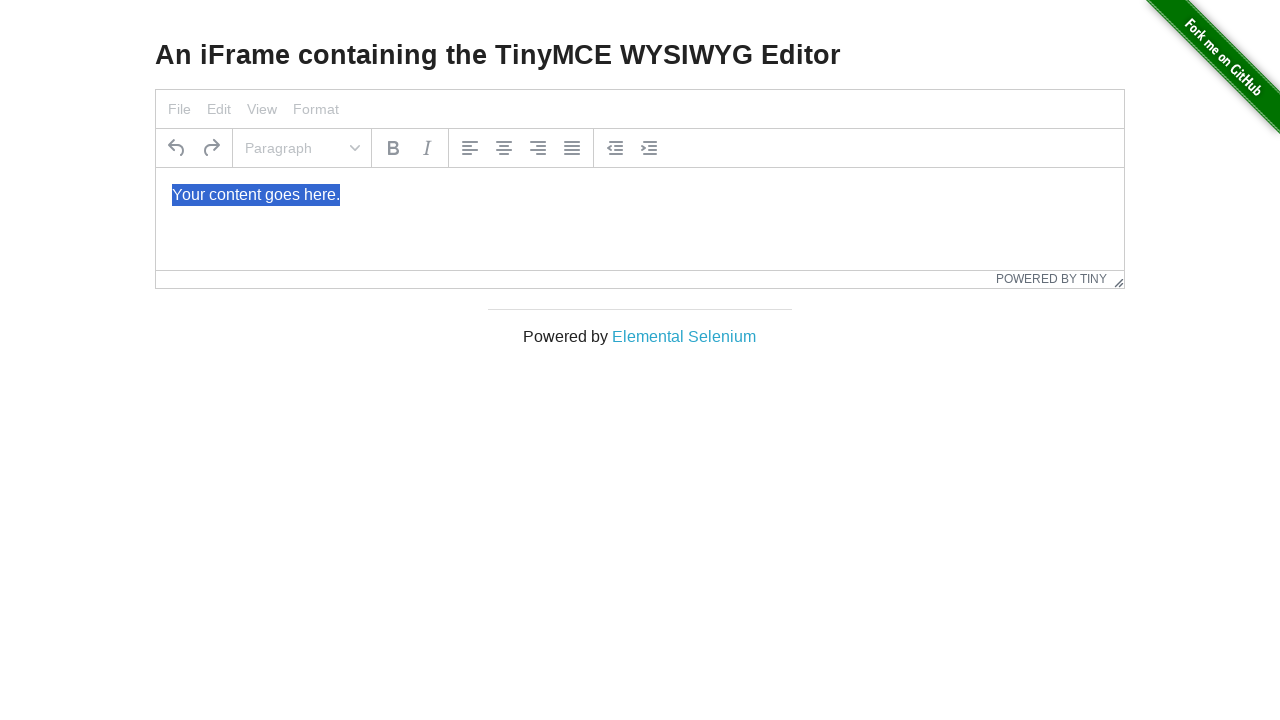

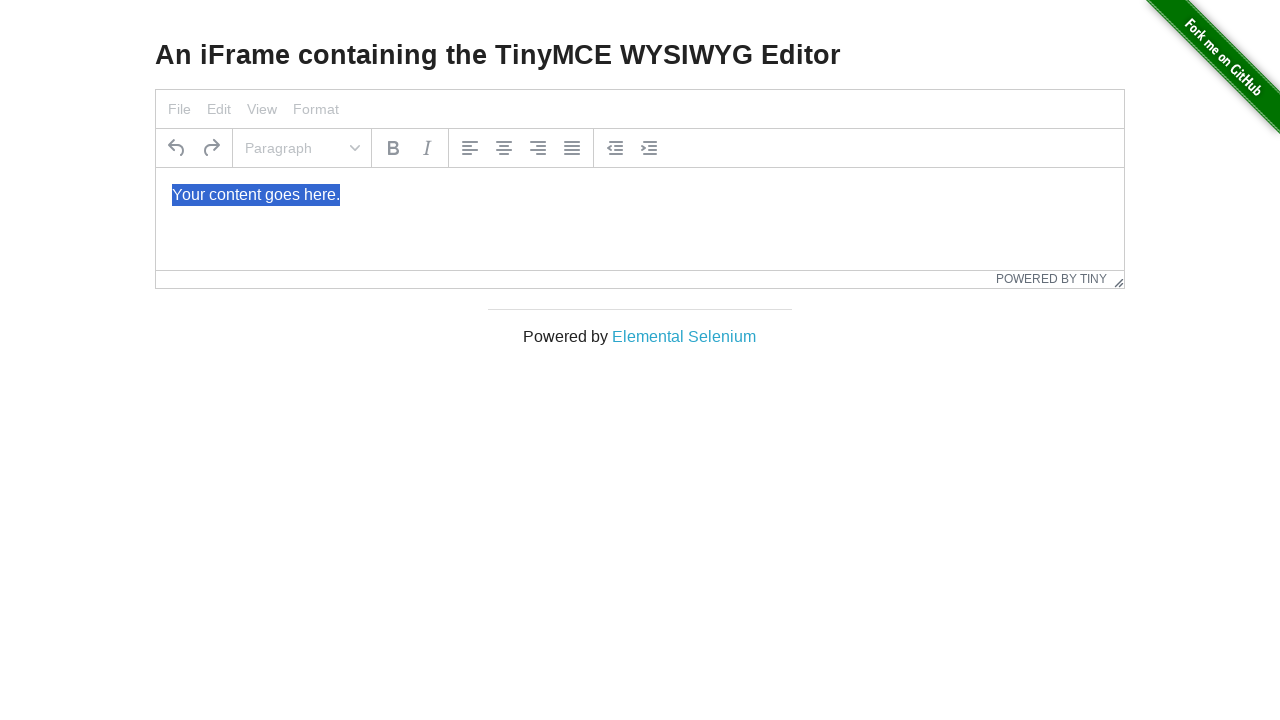